Tests form submission by filling various form fields including text inputs, checkboxes, radio buttons, and dropdowns, then submitting the form

Starting URL: https://testpages.herokuapp.com/styled/basic-html-form-test.html

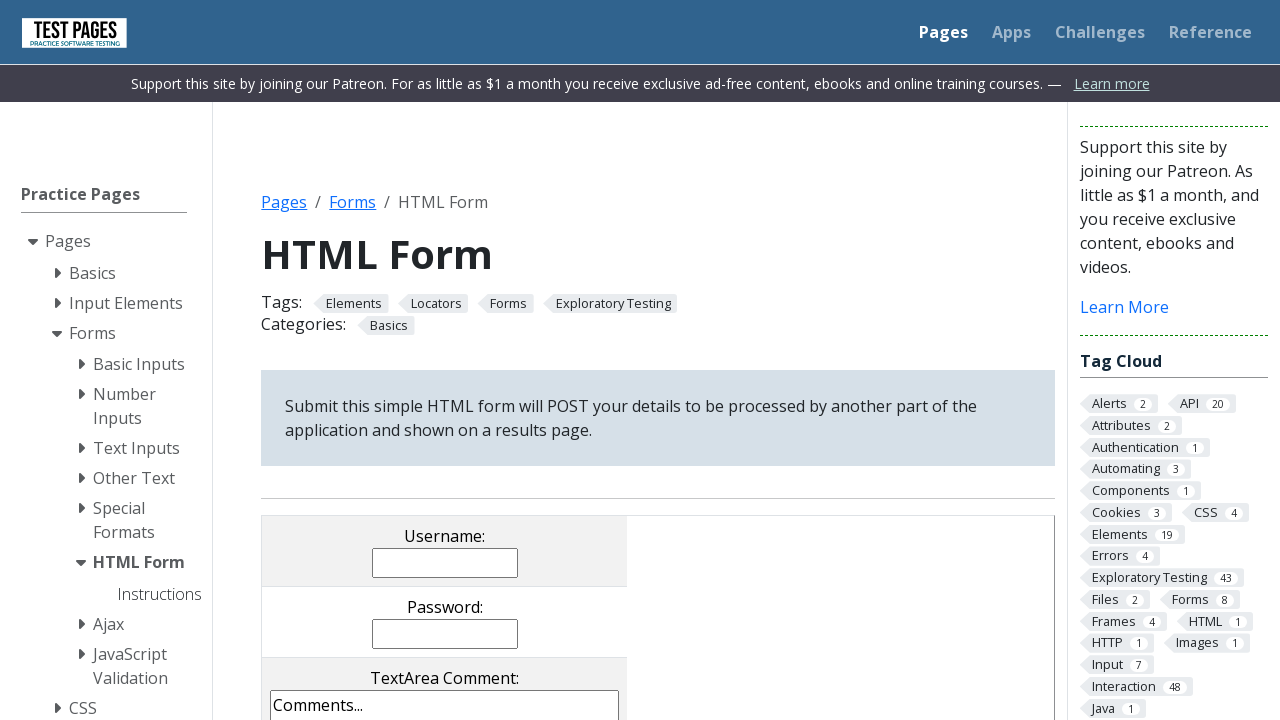

Filled username field with 'Jose' on input[name='username']
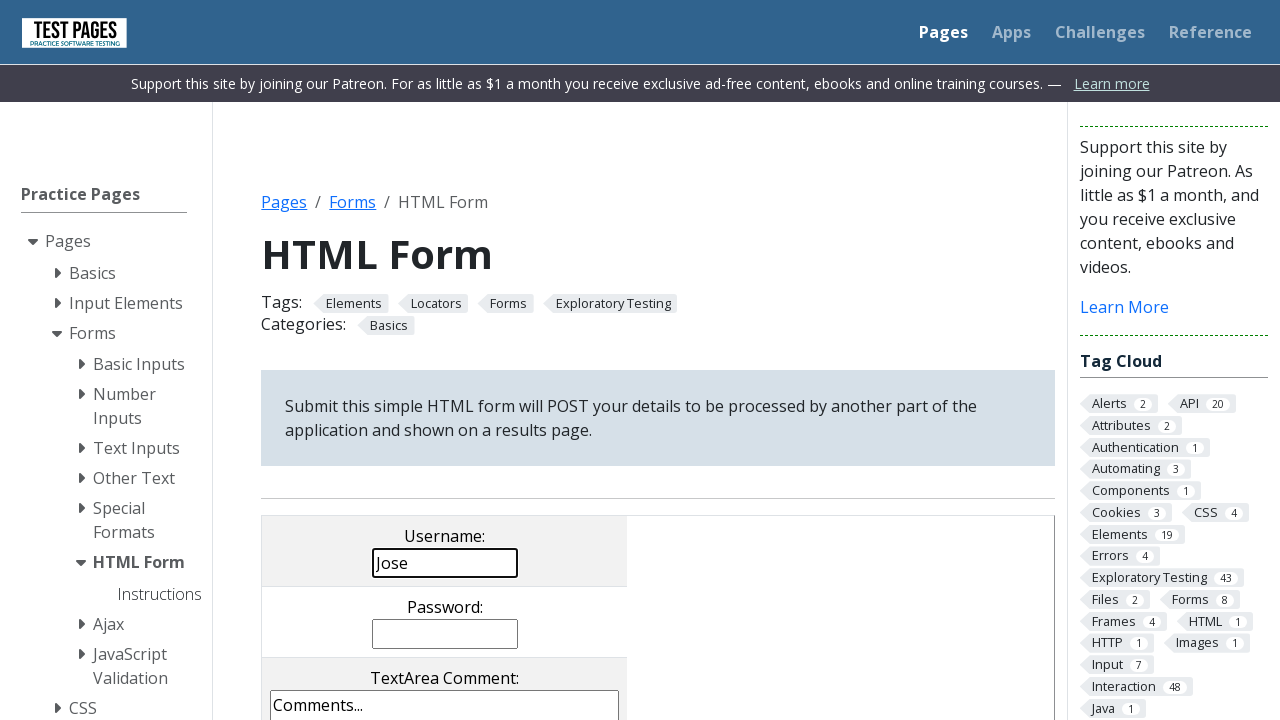

Filled password field with 'pass1234' on input[name='password']
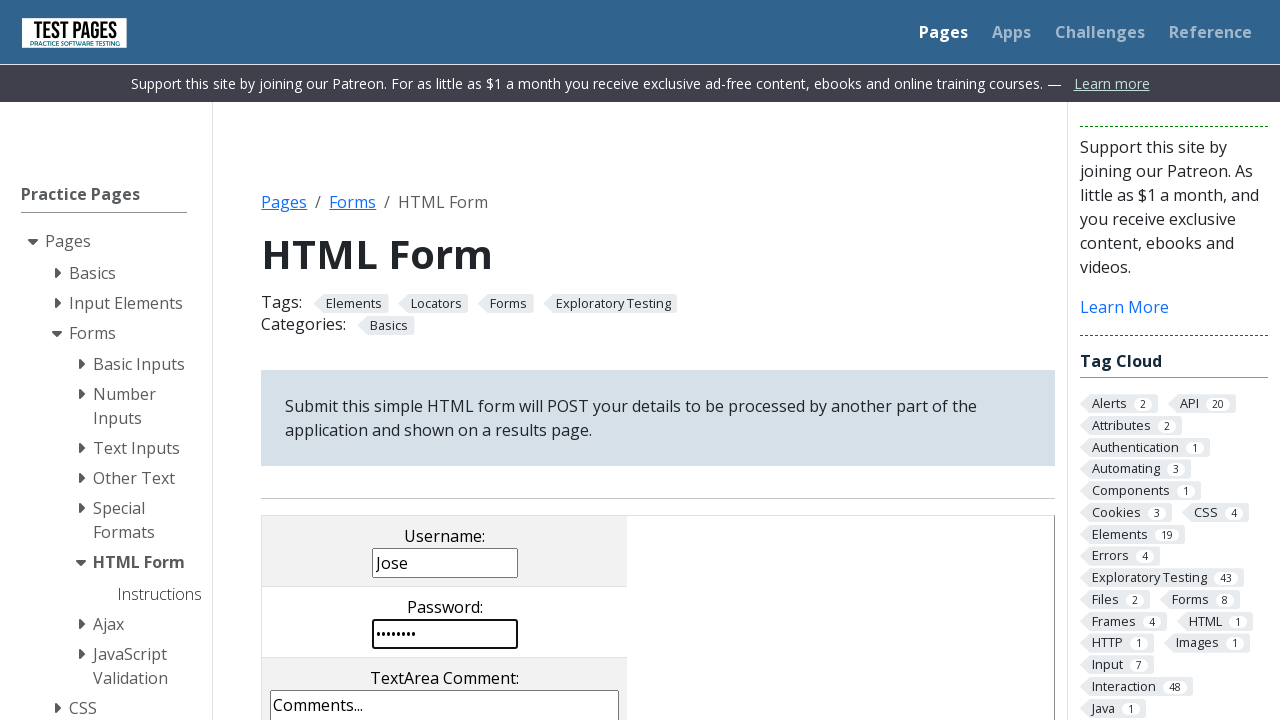

Filled comments field with 'mail@mail.com' on textarea[name='comments']
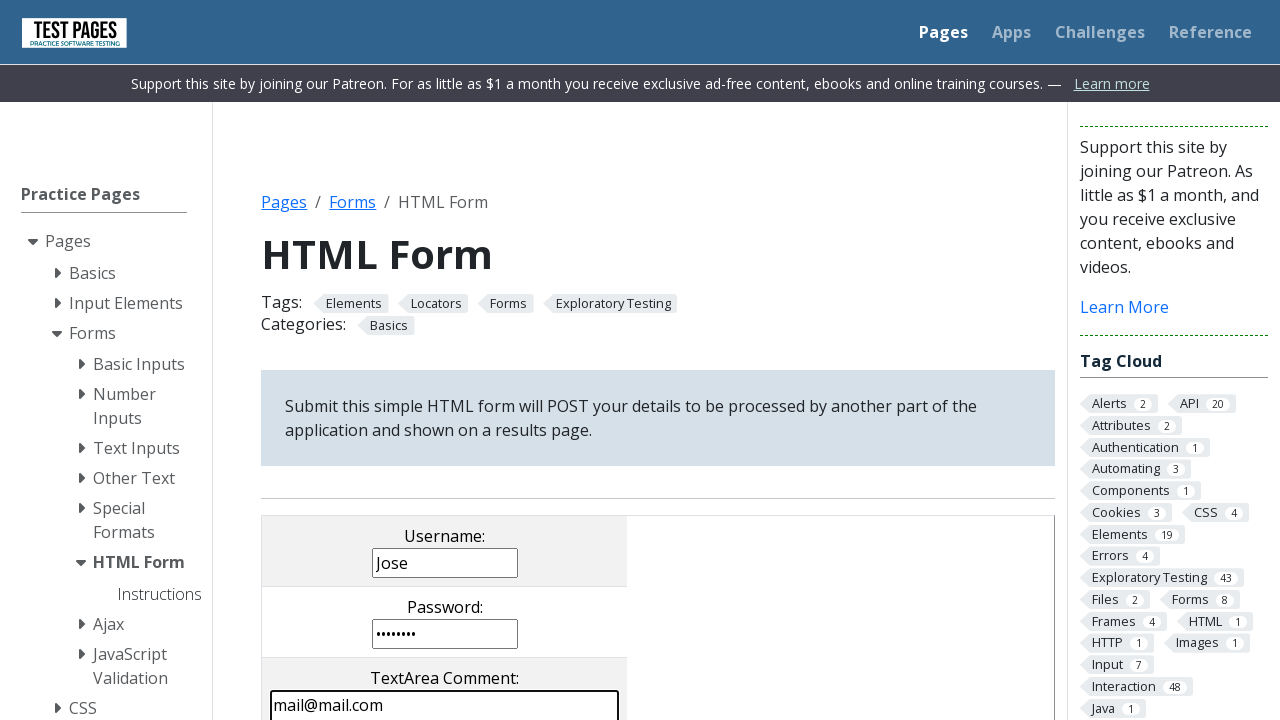

Checked checkbox 2 at (402, 360) on input[type='checkbox'][value='cb2']
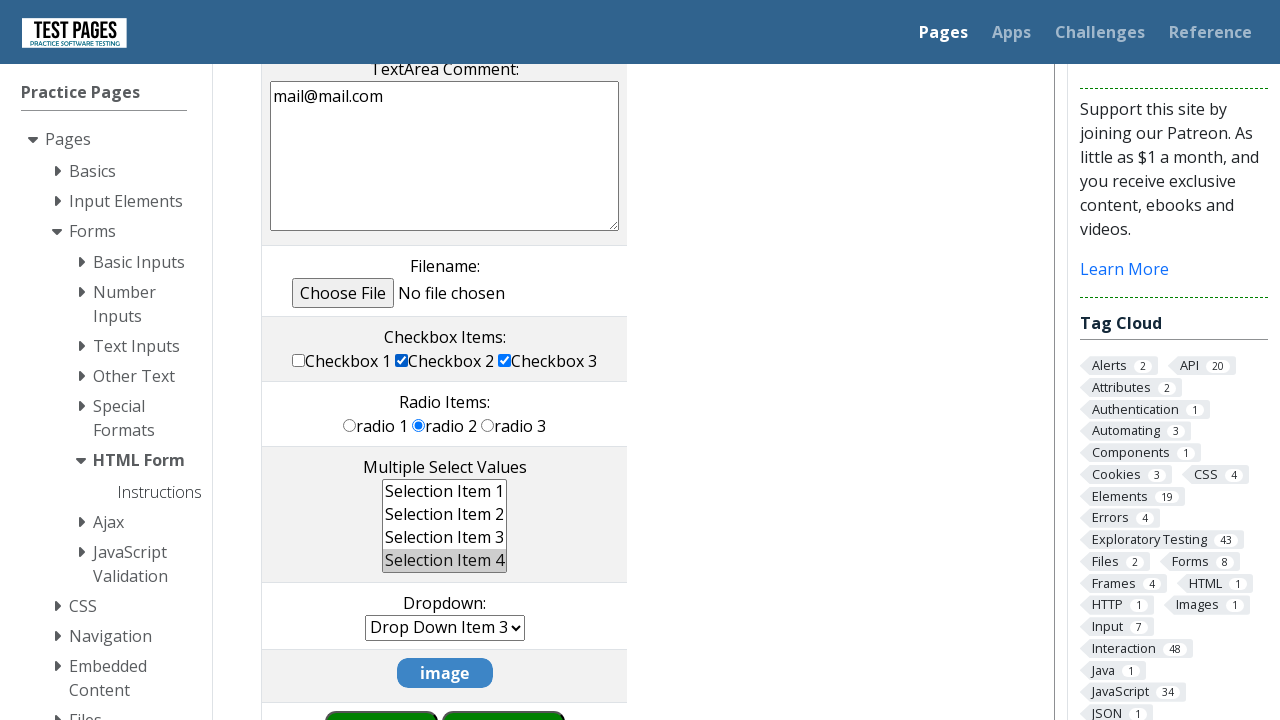

Selected radio button 2 on input[type='radio'][value='rd2']
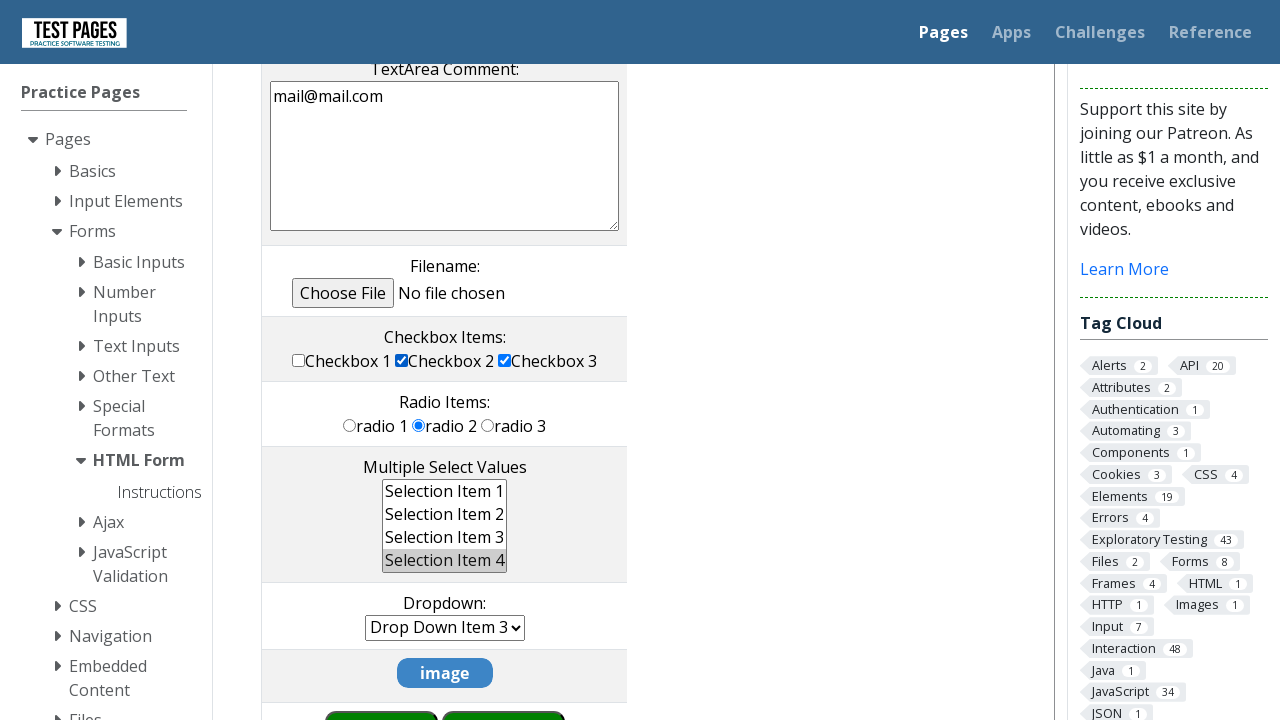

Selected item 2 from multi-select dropdown on select[multiple]
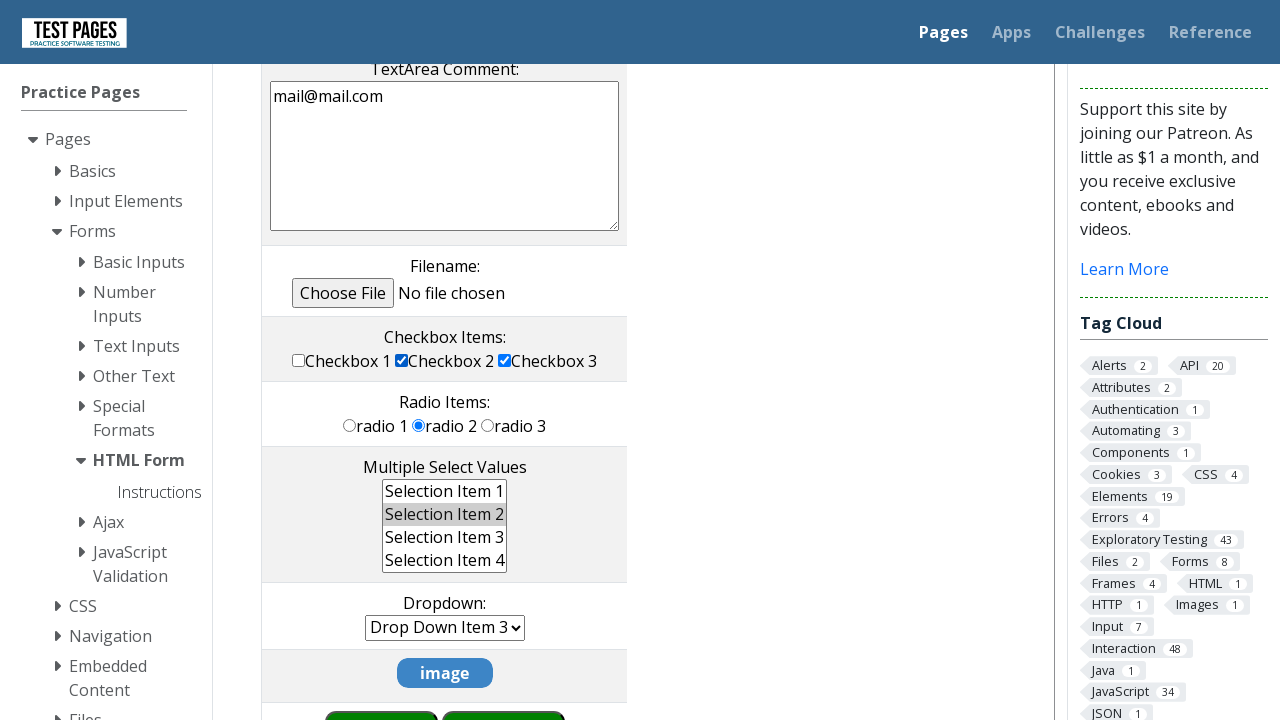

Selected dropdown item 2 on select[name='dropdown']
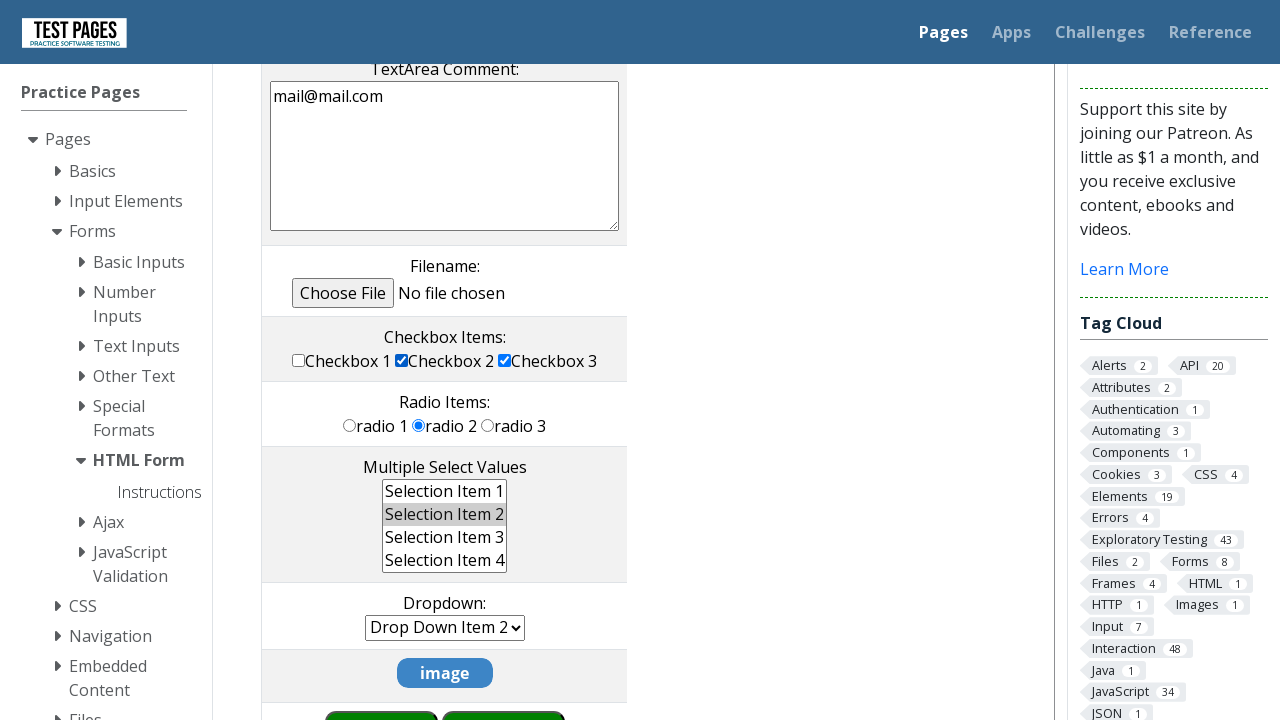

Clicked submit button to submit the form at (504, 690) on input[type='submit'][value='submit']
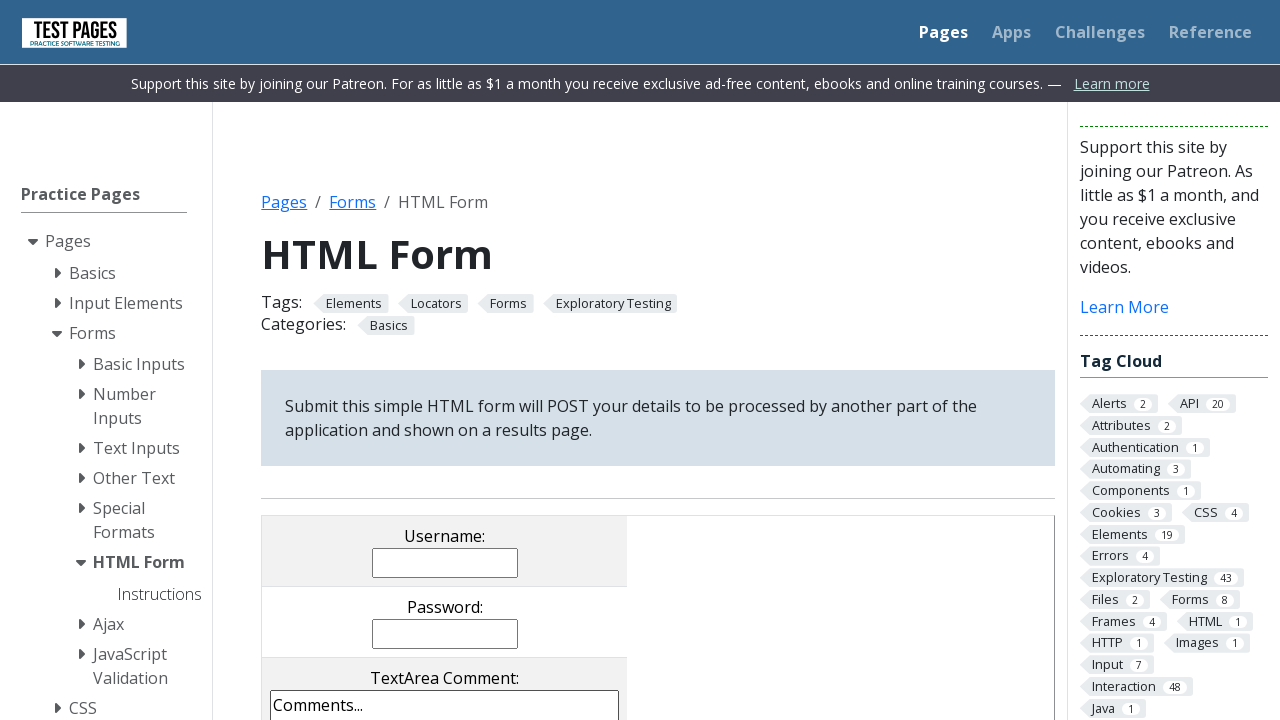

Form submission result page loaded with h1 heading
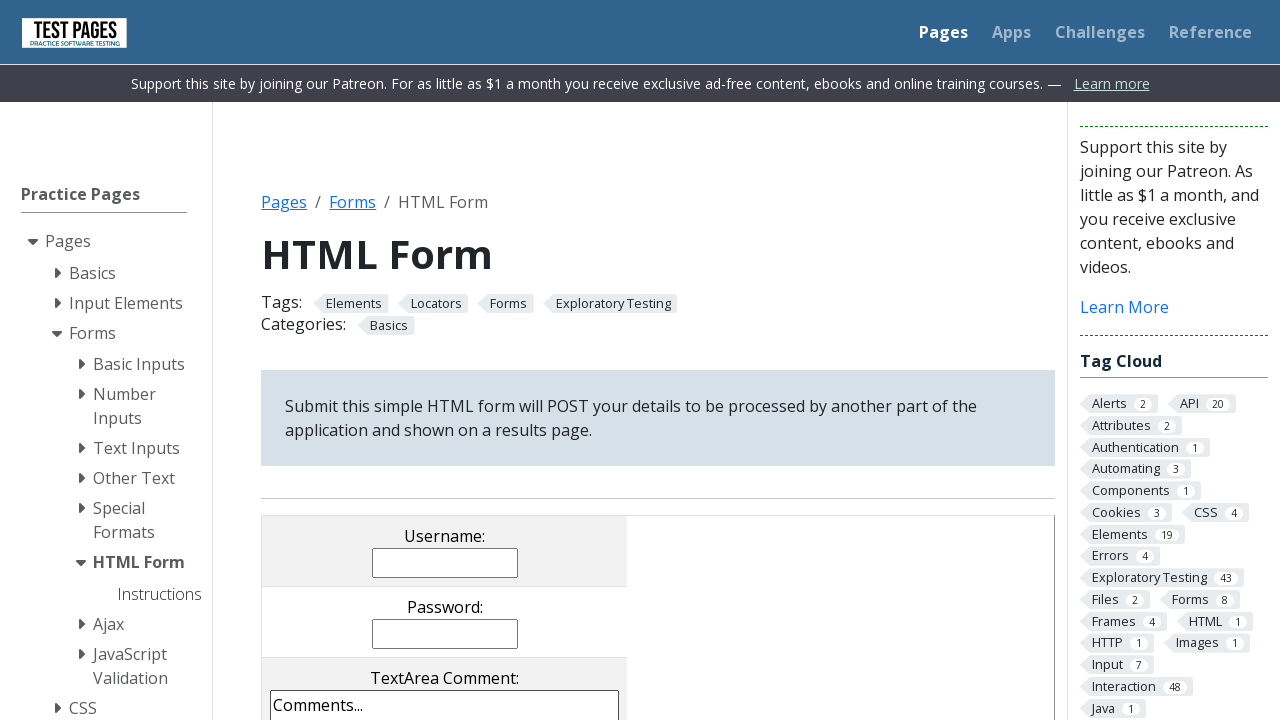

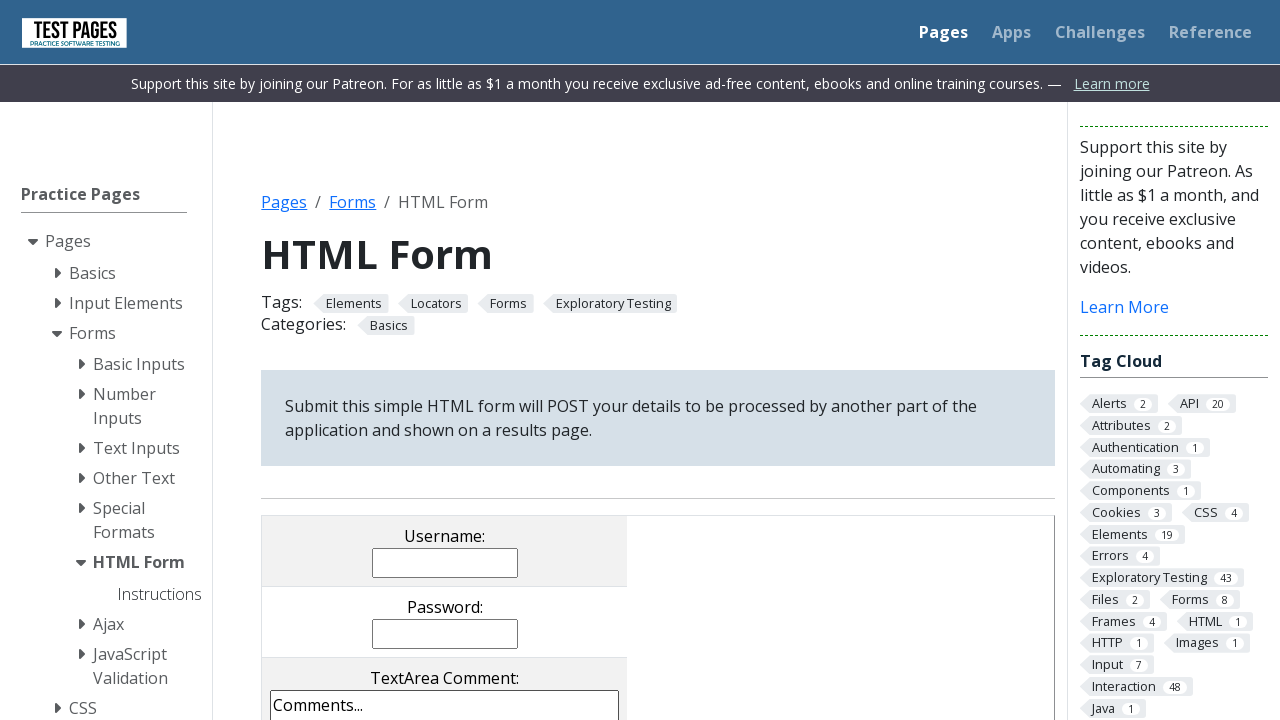